Adds a todo item named "Test3" to the TodoMVC application

Starting URL: https://demo.playwright.dev/todomvc/#/

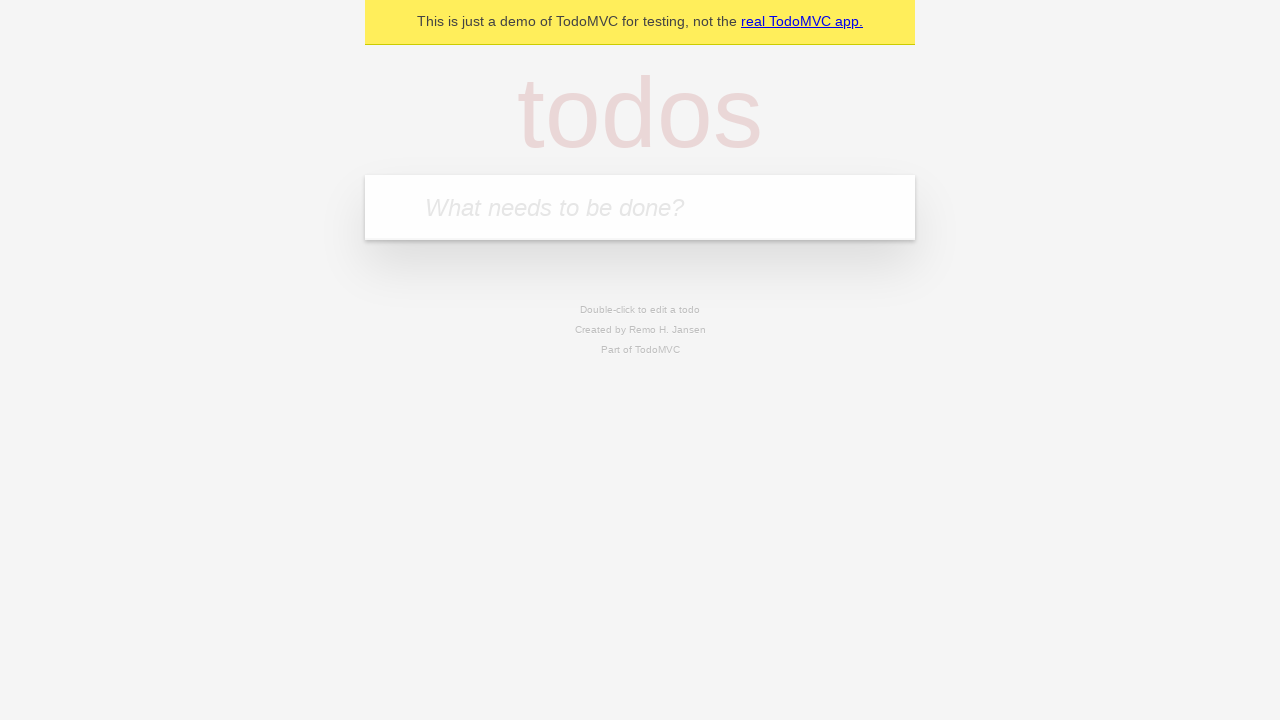

Clicked on the todo input field at (640, 207) on internal:attr=[placeholder="What needs to be done?"i]
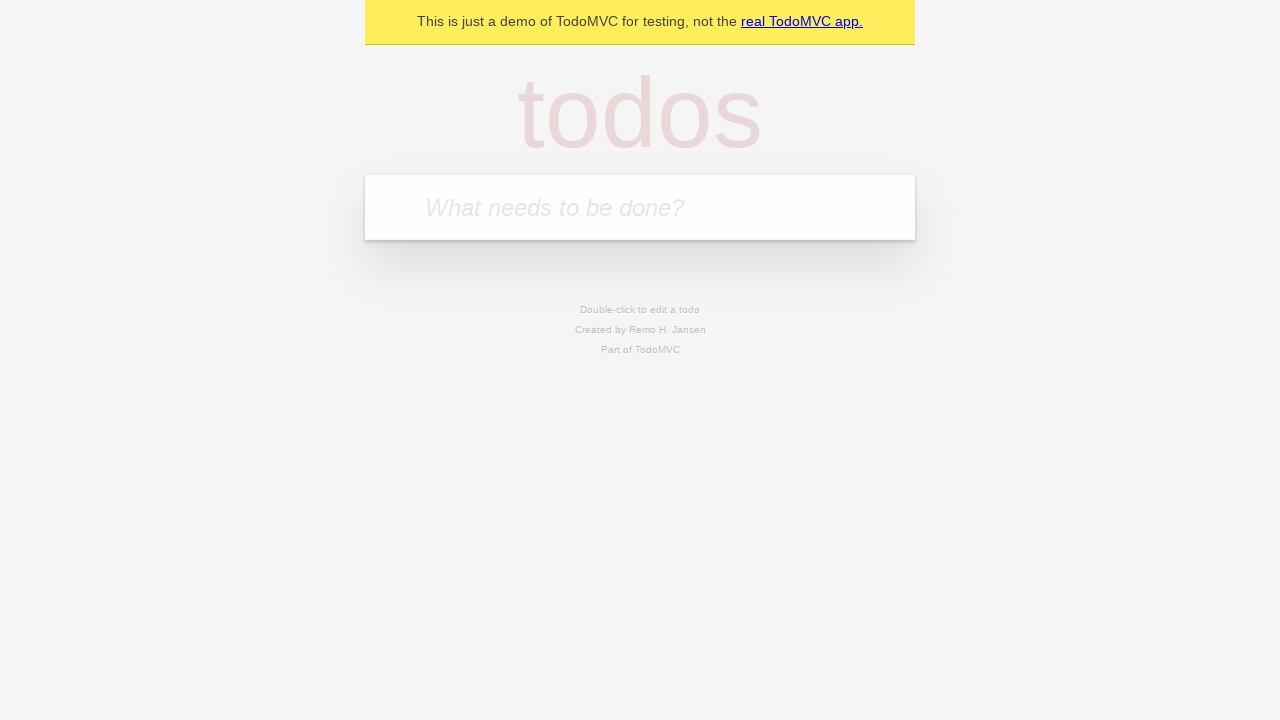

Filled todo input field with 'Test3' on internal:attr=[placeholder="What needs to be done?"i]
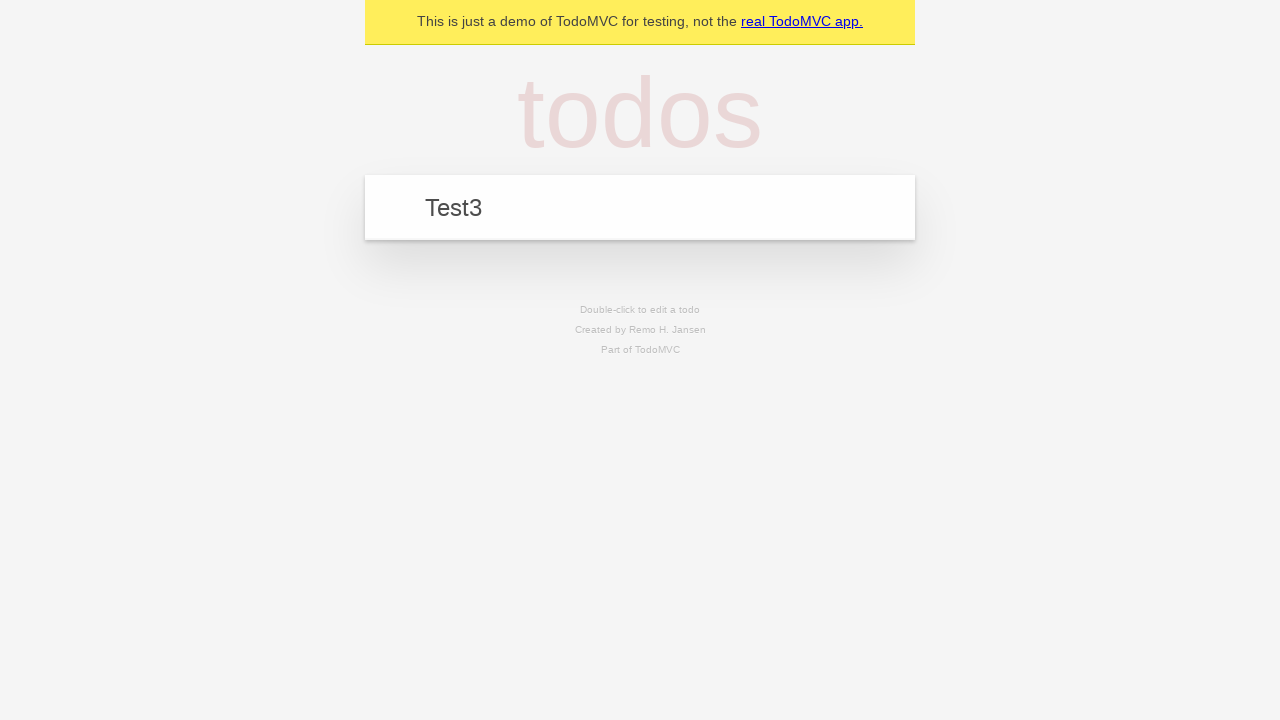

Pressed Enter to add the todo item on internal:attr=[placeholder="What needs to be done?"i]
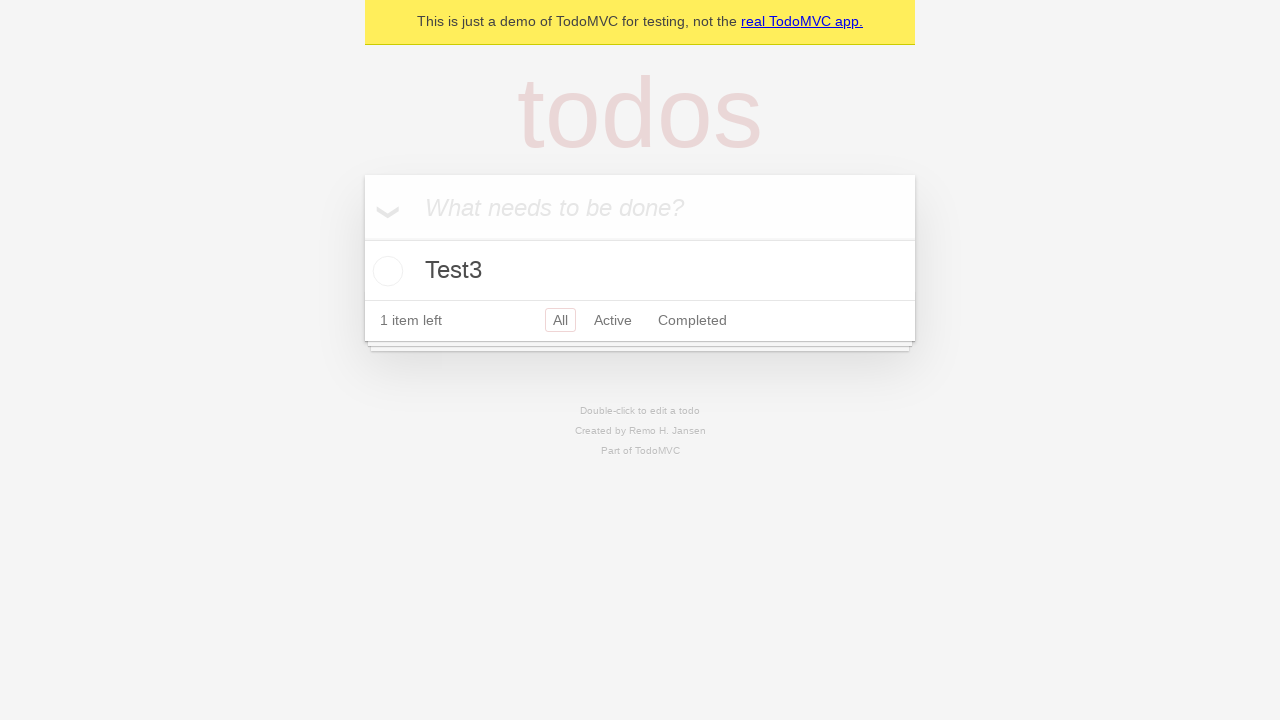

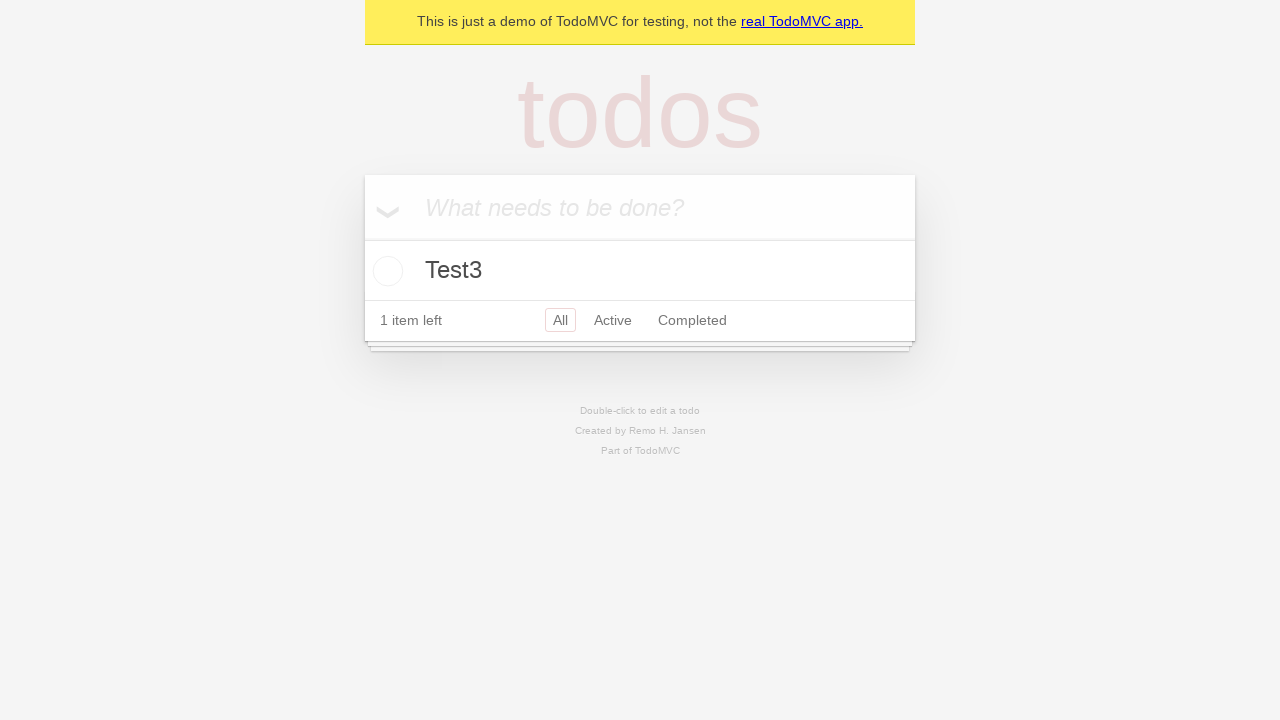